Tests iframe switching functionality by navigating to a page with frames, switching to a specific frame, and filling a form field within that frame

Starting URL: https://www.hyrtutorials.com/p/frames-practice.html

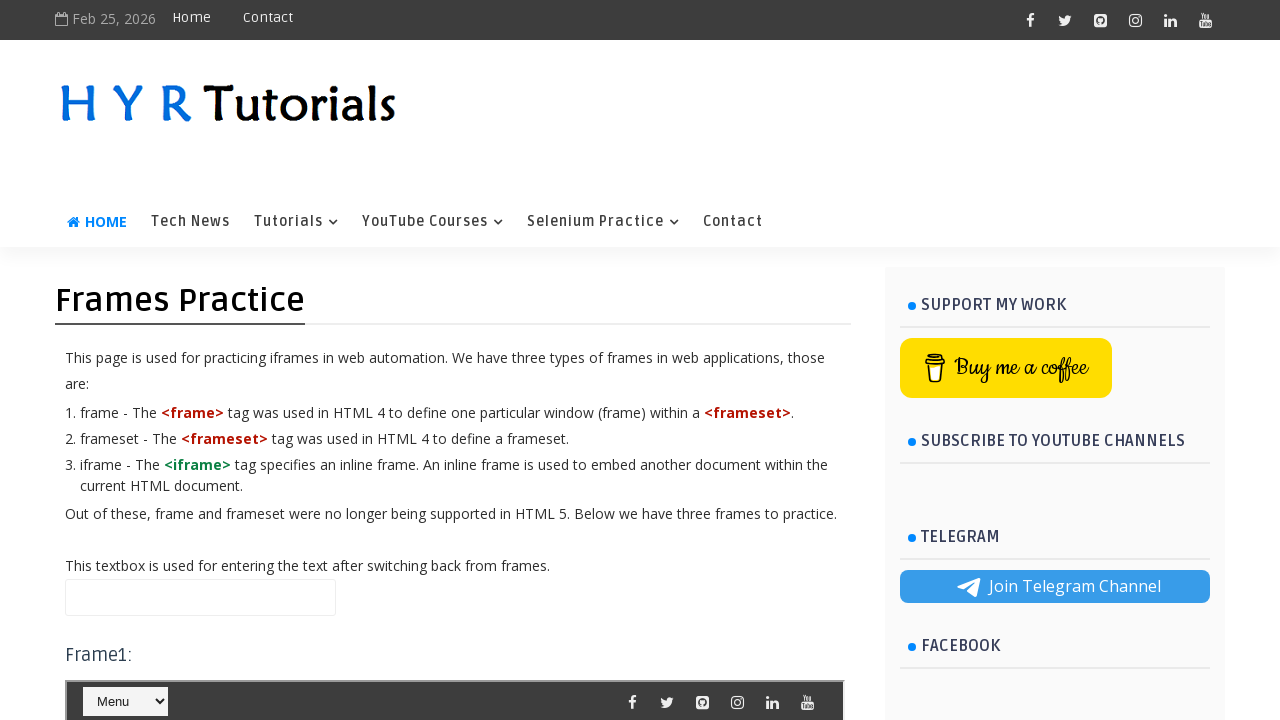

Switched to iframe with name 'frm2'
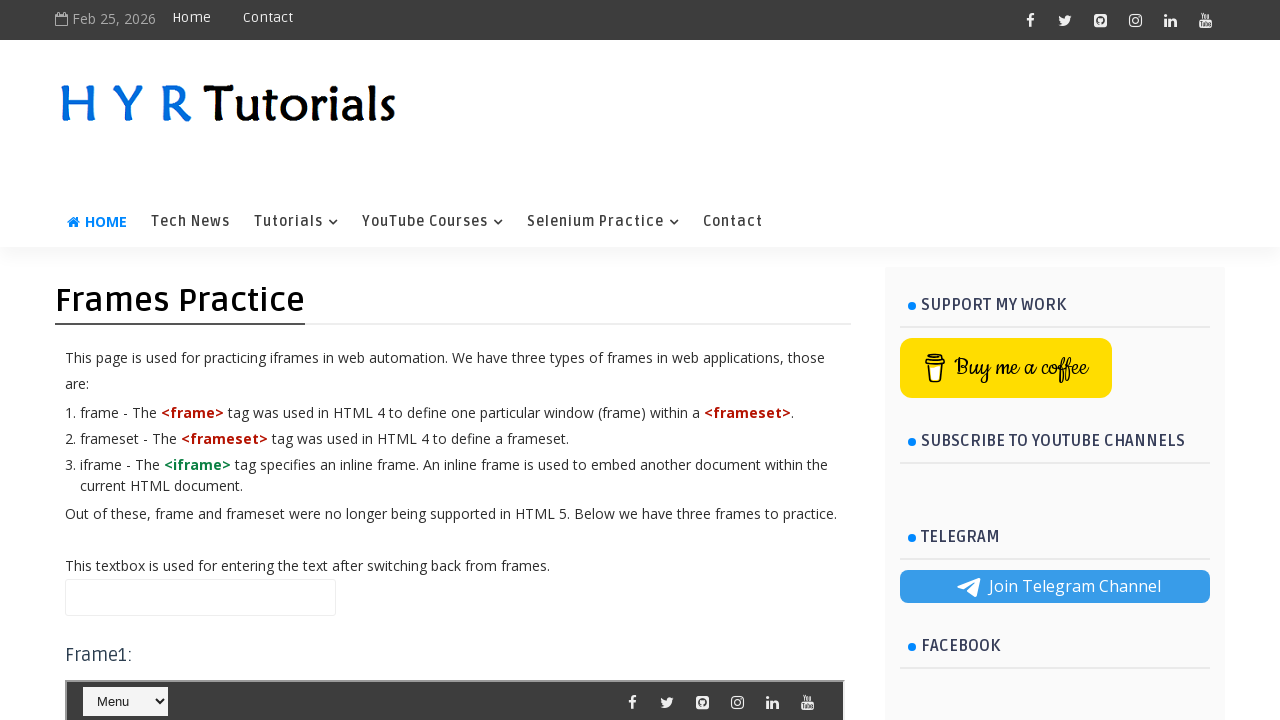

Filled firstName field with 'selenium' in the iframe on #firstName
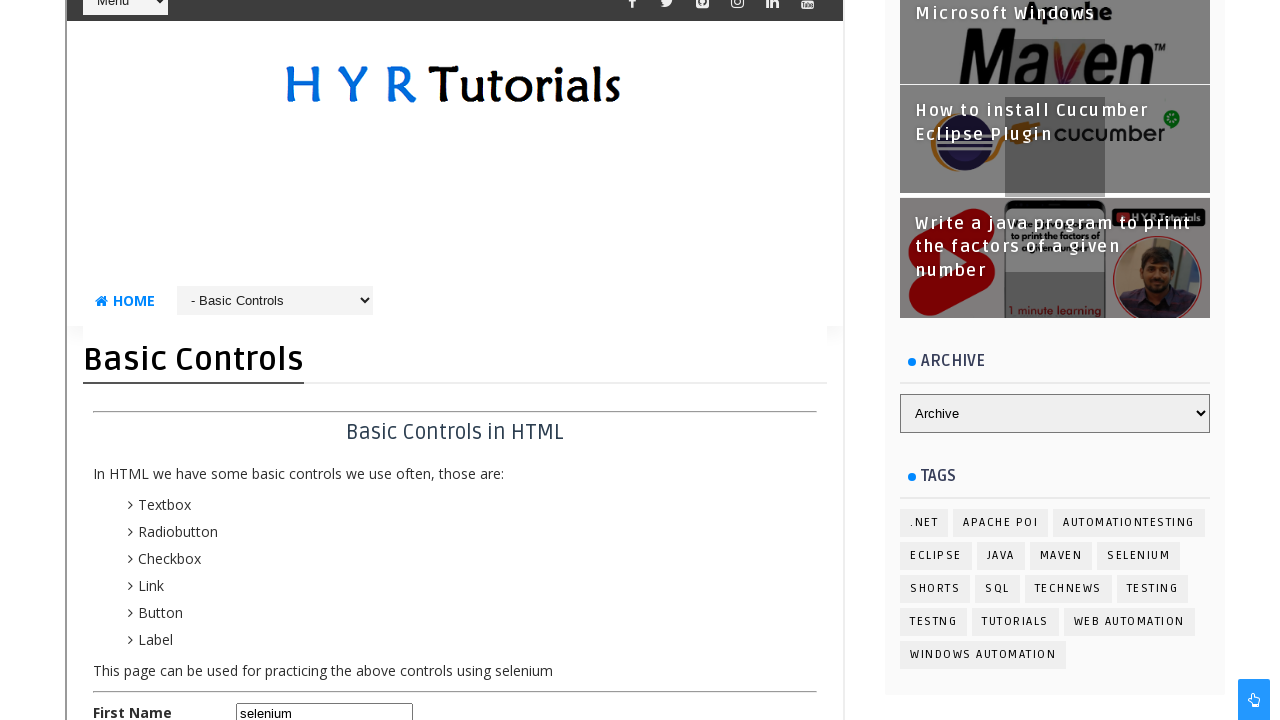

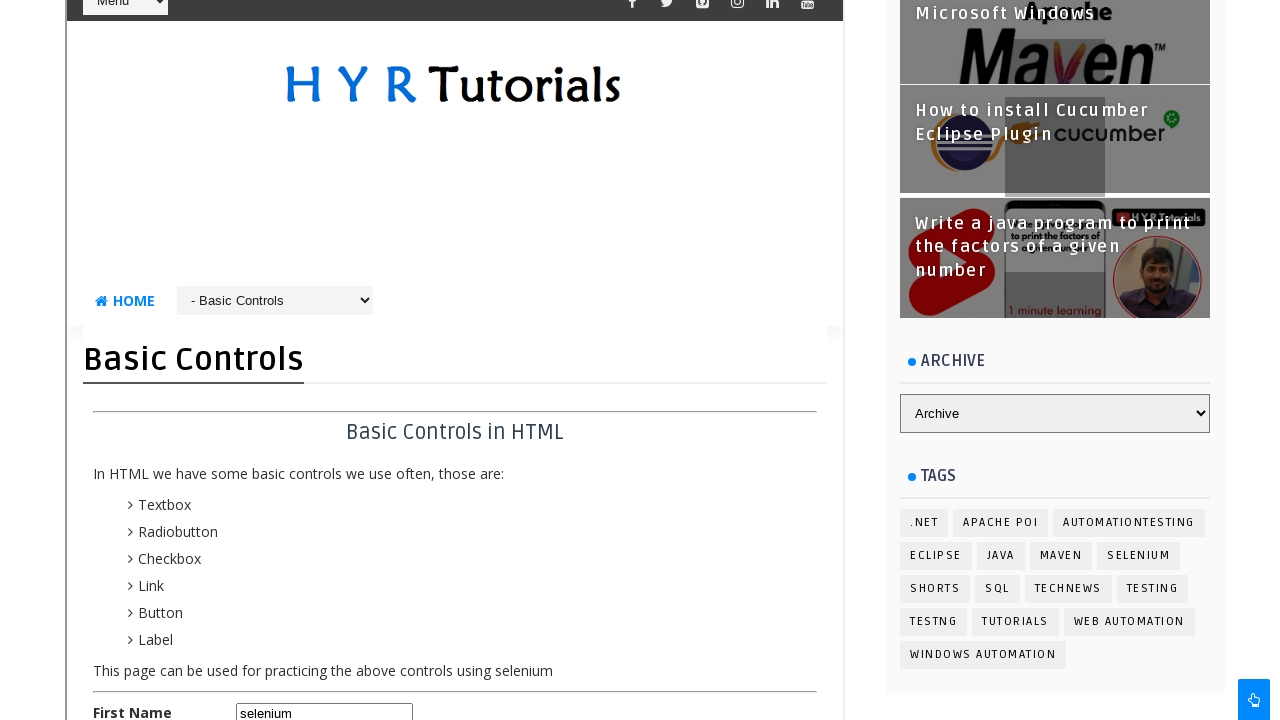